Tests form submission by filling out a Selenium practice form with personal details, selecting experience, profession, automation tools, and dropdown options, then submitting the form.

Starting URL: https://www.techlistic.com/p/selenium-practice-form.html

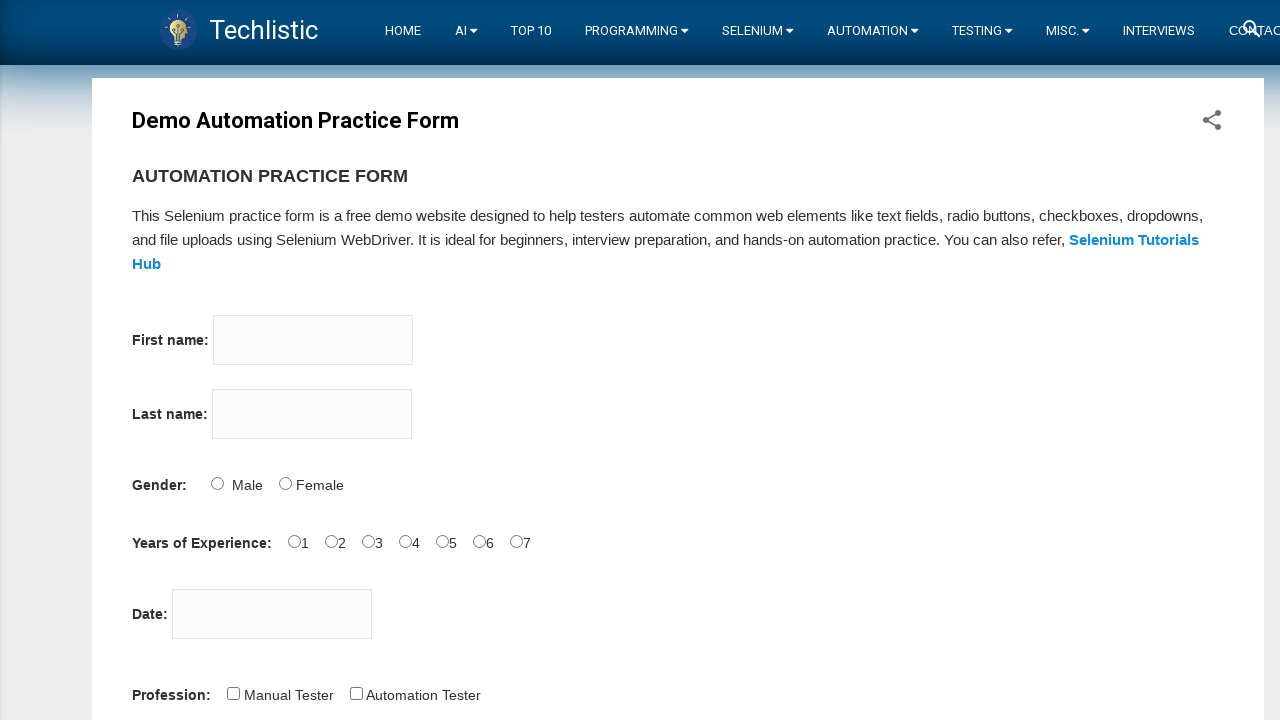

Filled first name field with 'marco' on input[name='firstname']
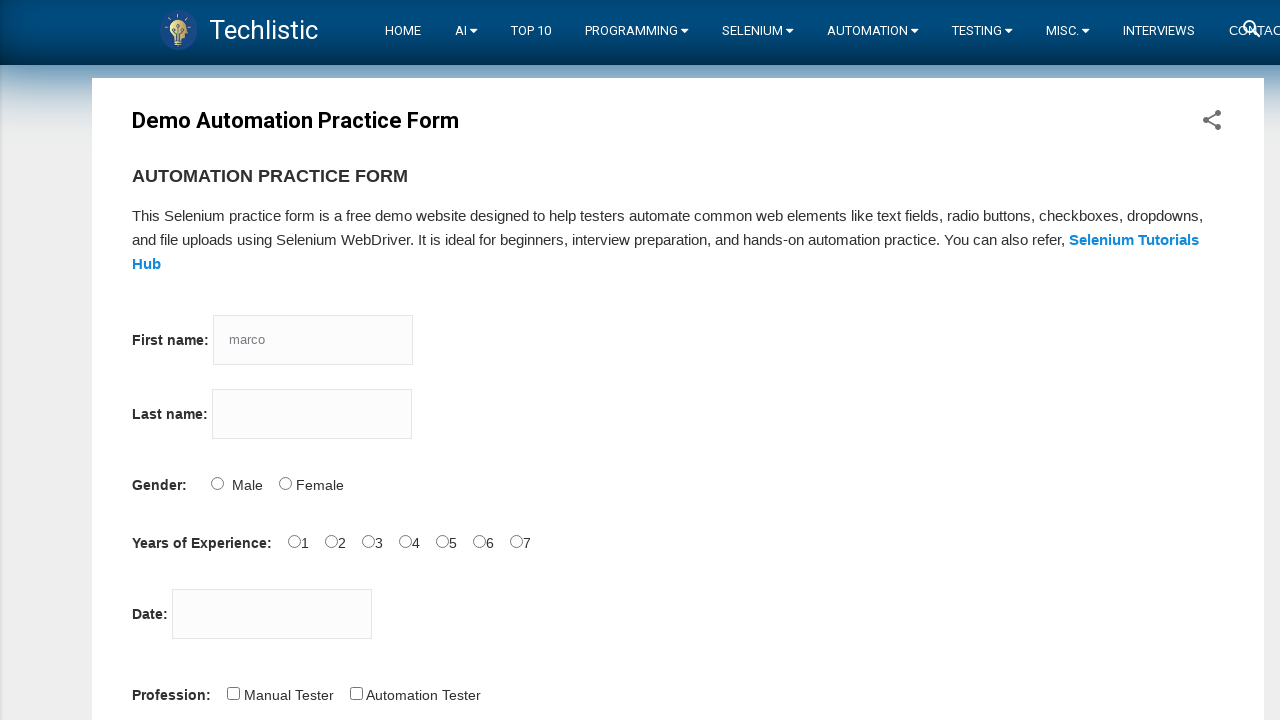

Filled last name field with 'rodriguez' on input[name='lastname']
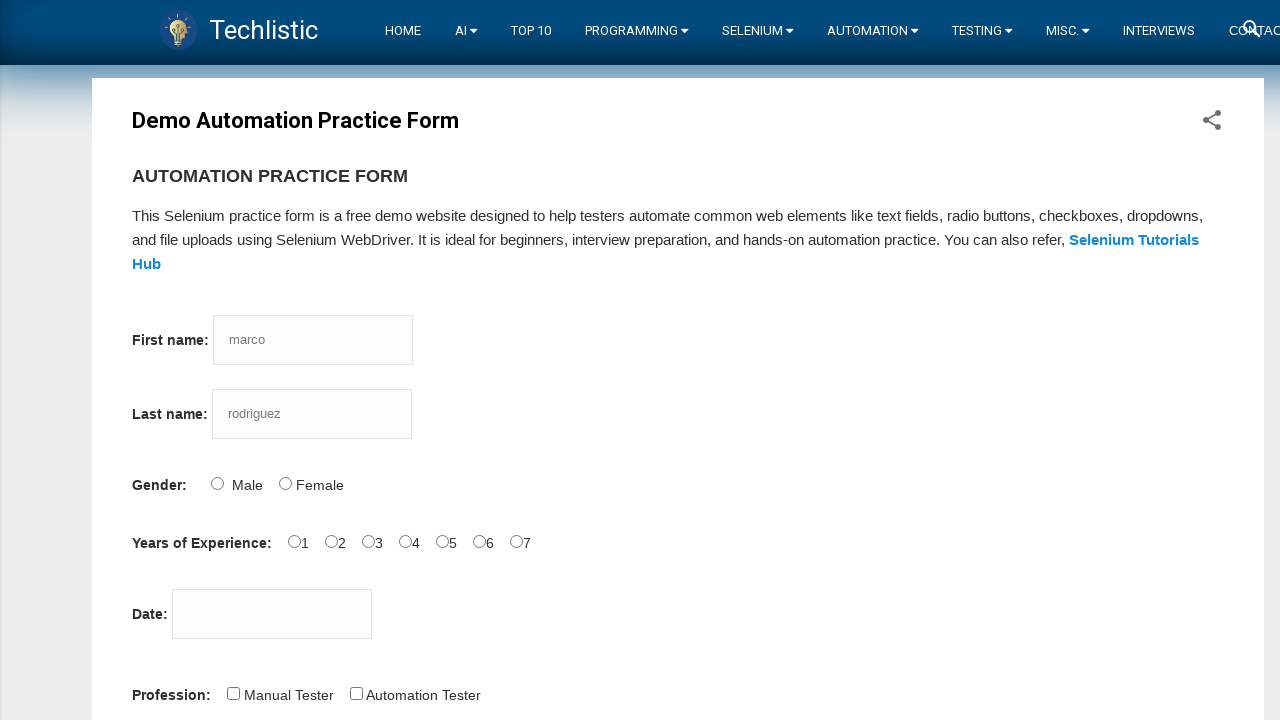

Selected Male for gender at (217, 483) on input[value='Male']
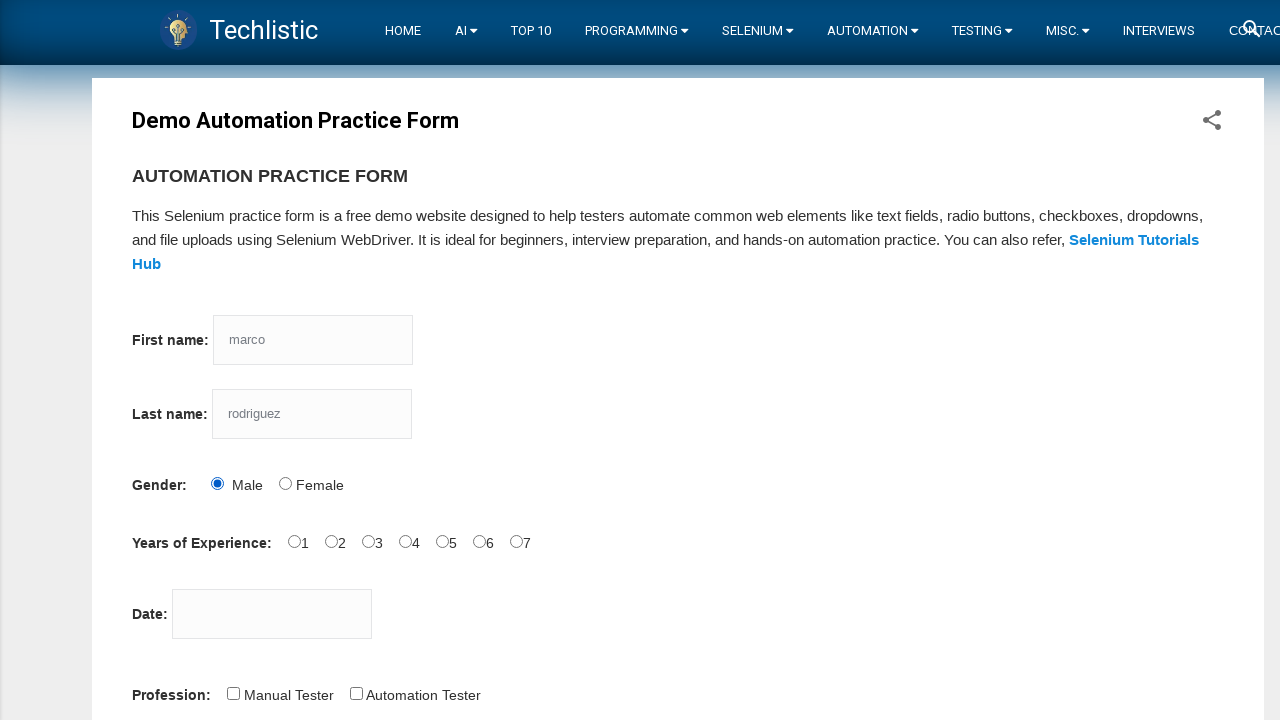

Selected 4 years of experience at (405, 541) on input[value='4']
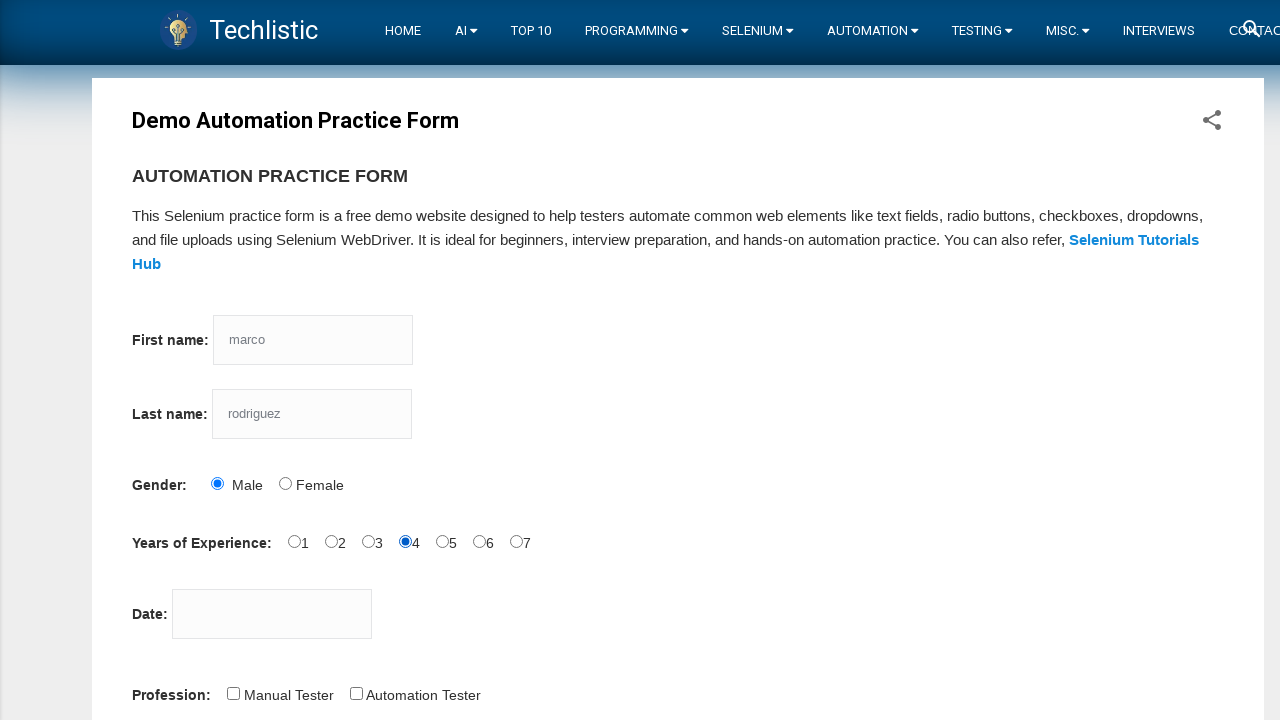

Filled date picker with '22/07/2024' on input#datepicker
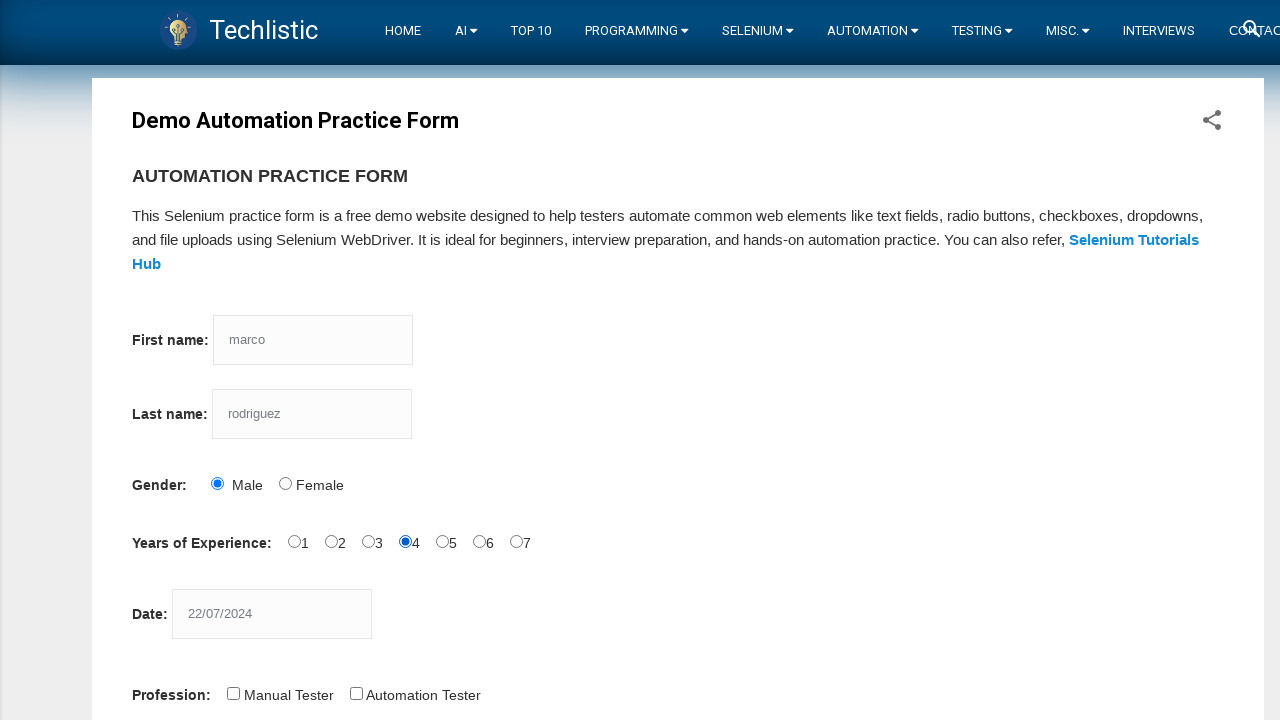

Selected QTP as an automation tool at (281, 360) on input[value='QTP']
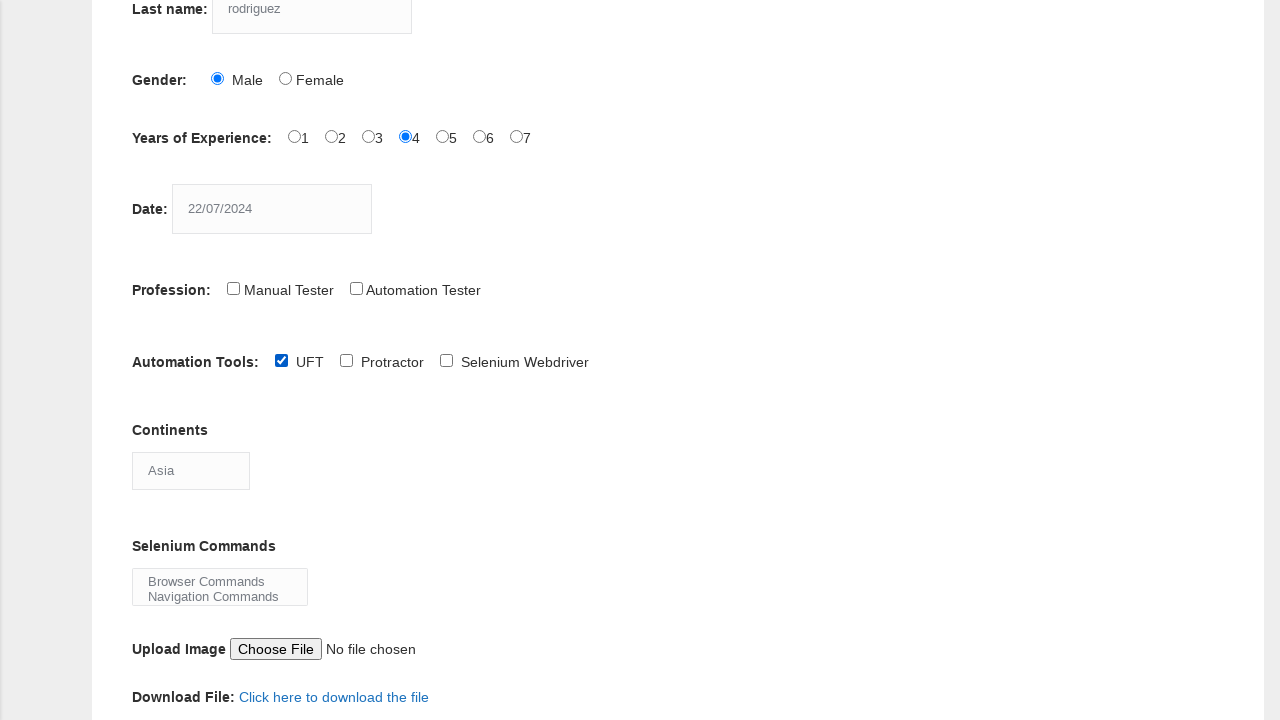

Selected Selenium Webdriver as an automation tool at (446, 360) on input[value='Selenium Webdriver']
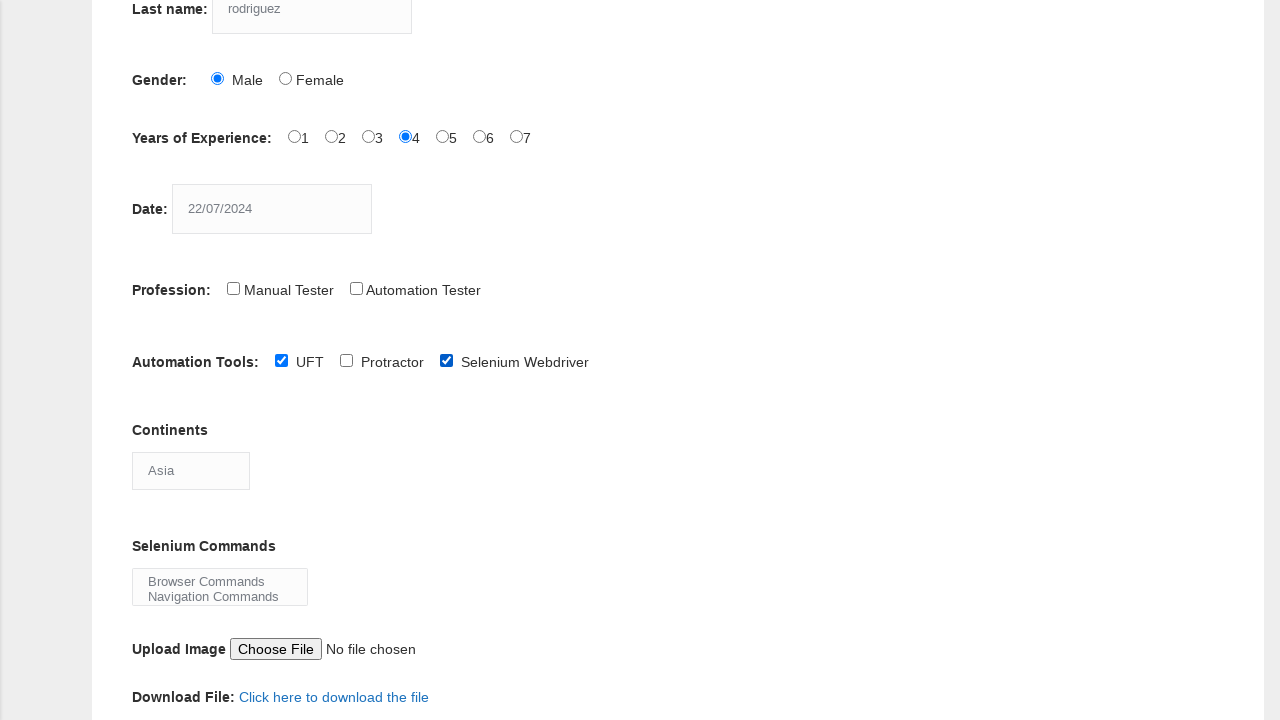

Selected Automation Tester as profession at (356, 288) on input[value='Automation Tester']
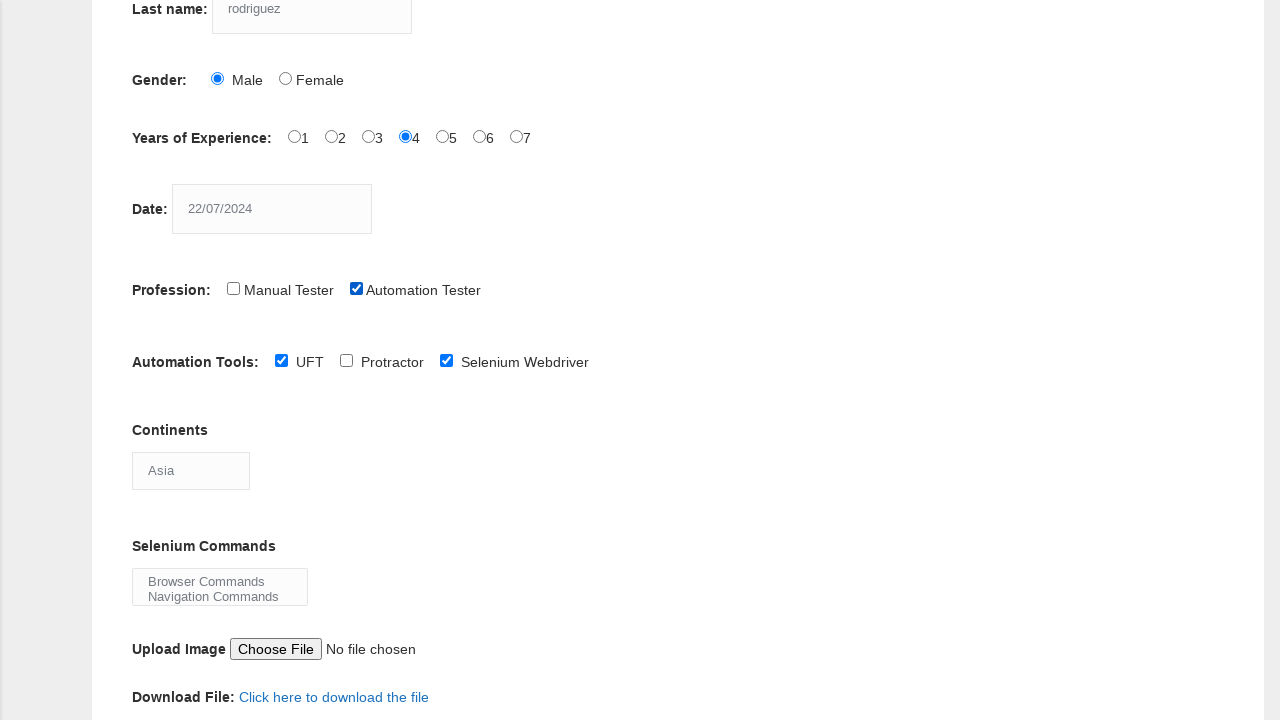

Selected Europe from continents dropdown on select[name='continents']
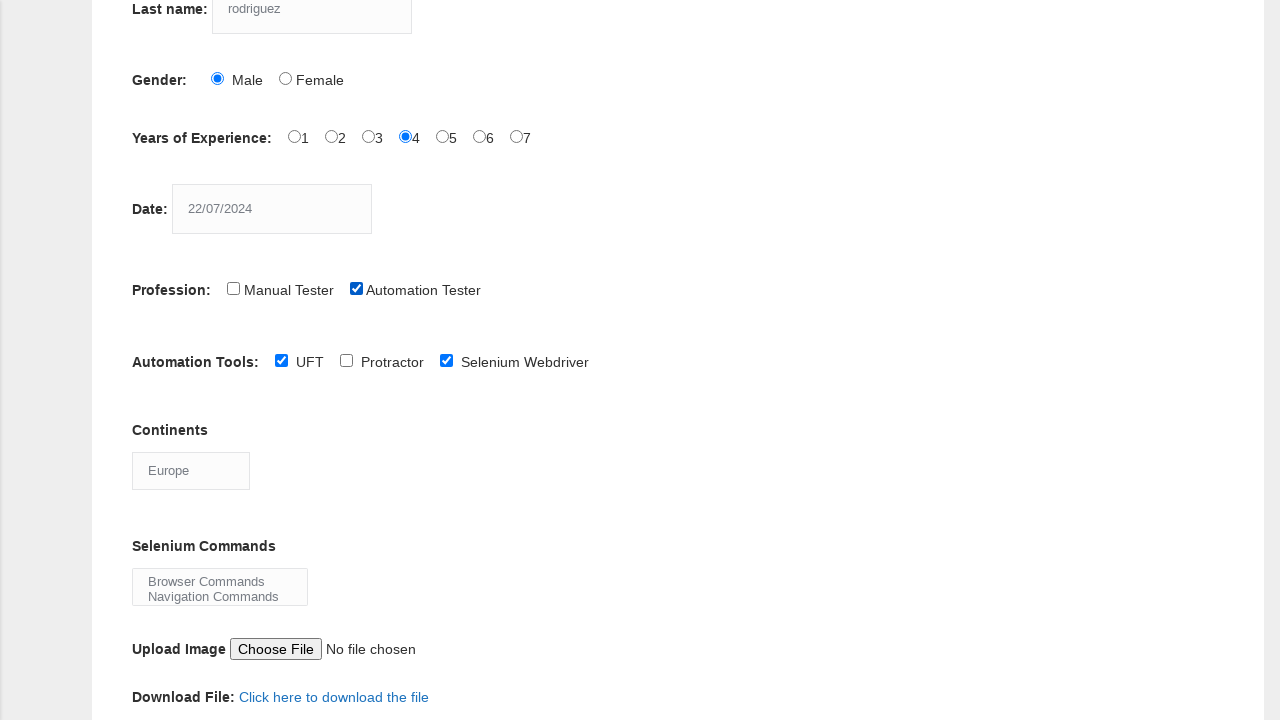

Selected Browser Commands from selenium_commands dropdown on select[name='selenium_commands']
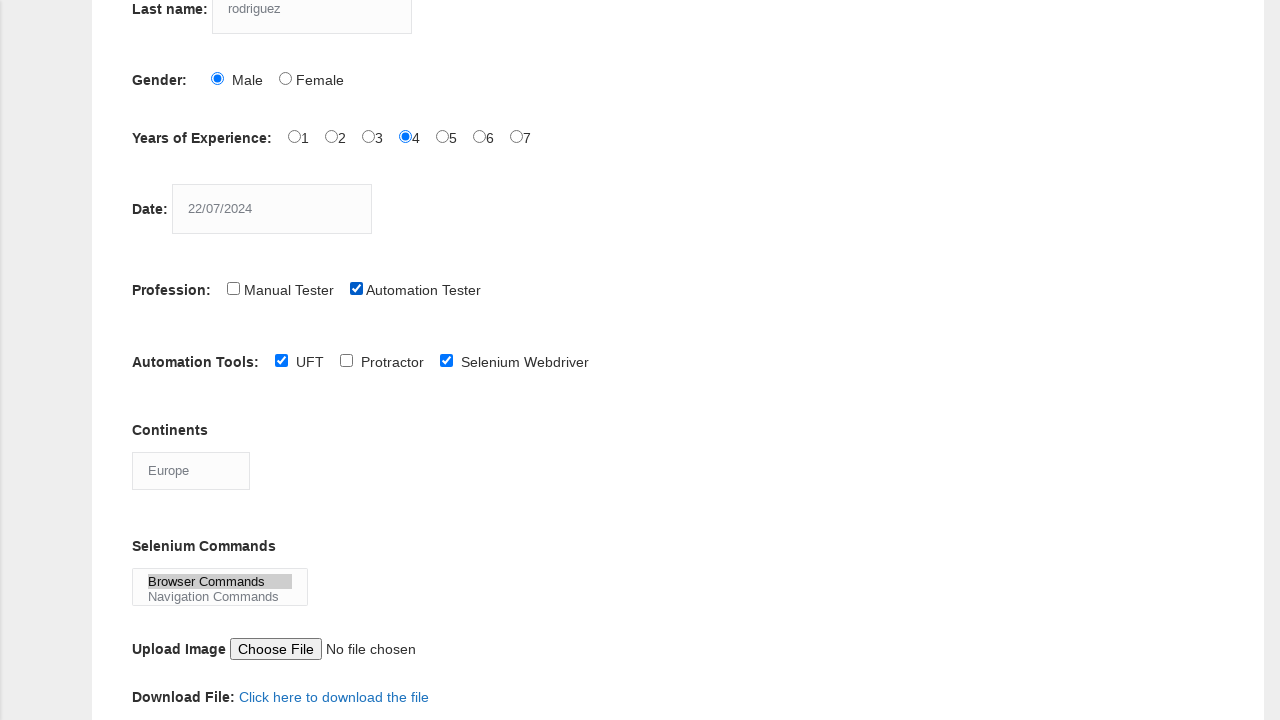

Clicked submit button to submit the form at (157, 360) on button[name='submit']
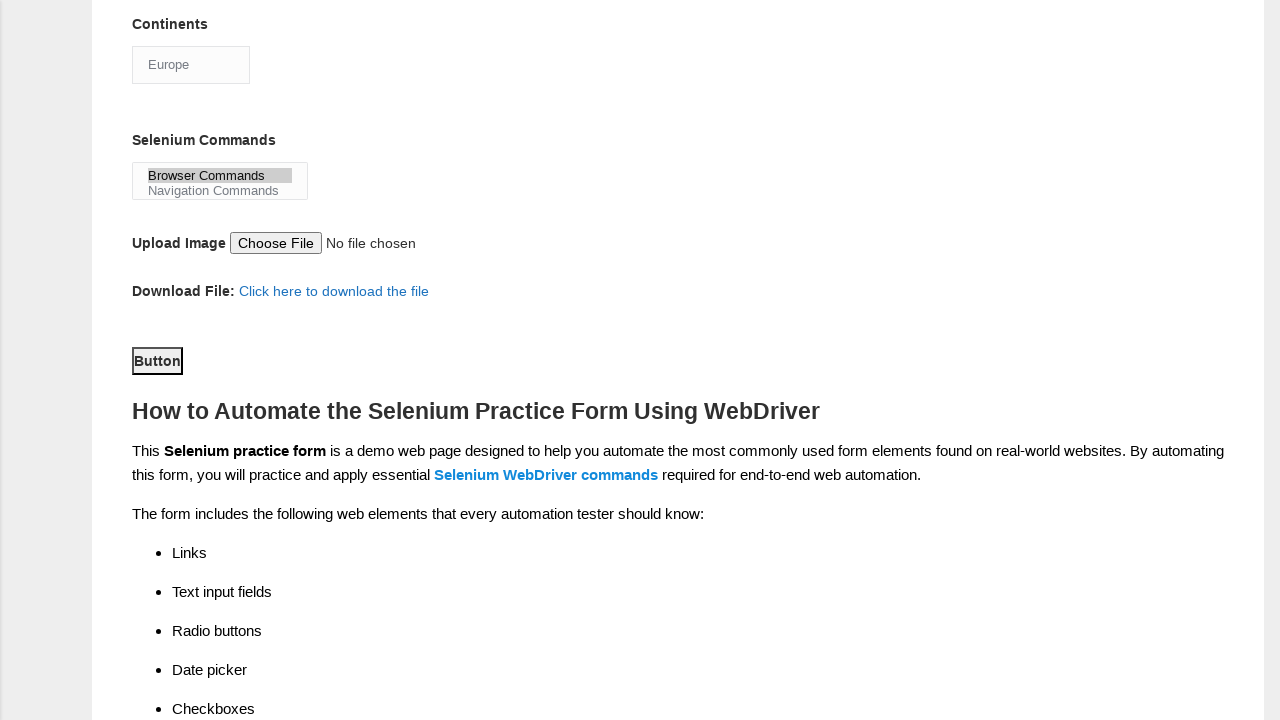

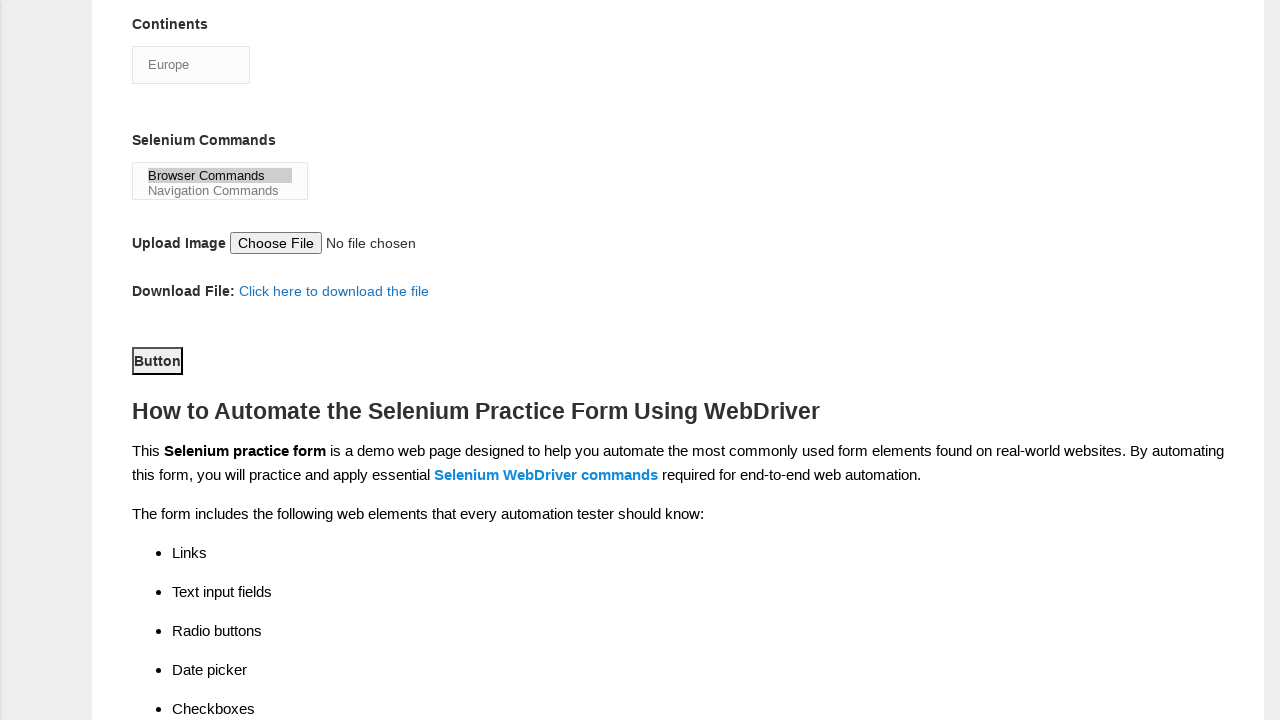